Tests web table functionality by adding a new record with form fields and then deleting a record.

Starting URL: https://demoqa.com/webtables

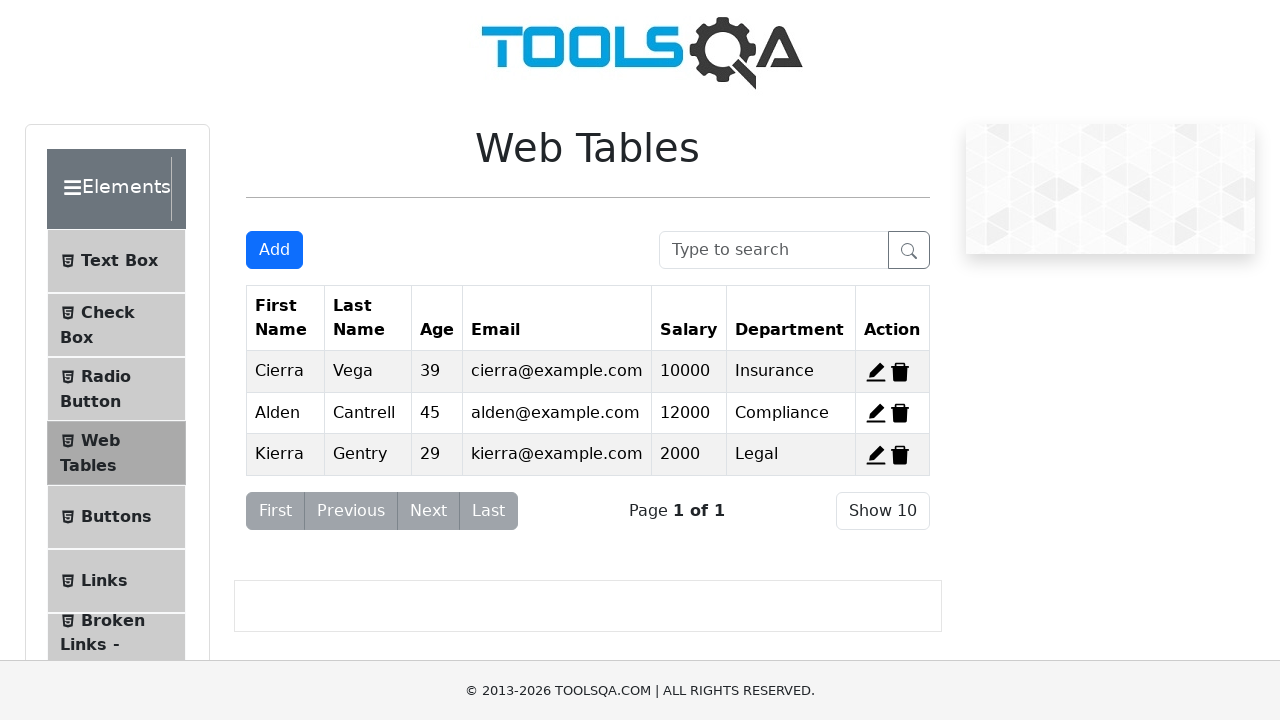

Clicked Add New Record button to open form at (274, 250) on #addNewRecordButton
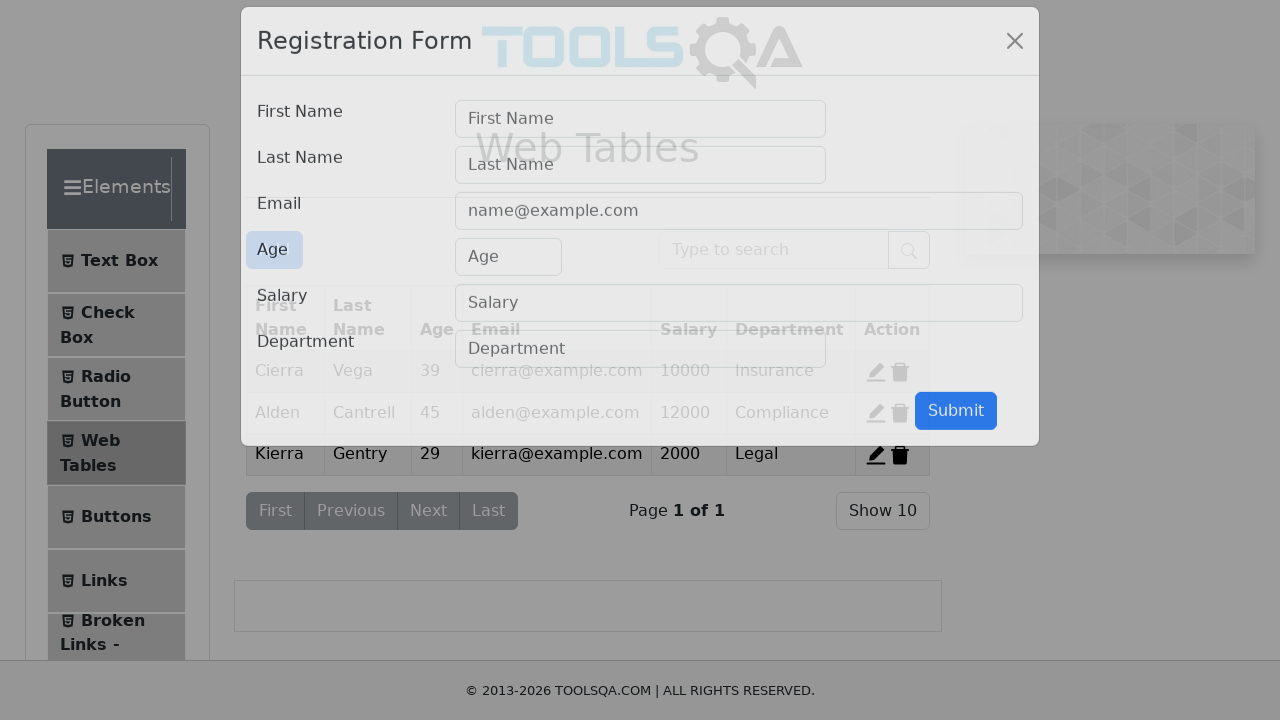

Filled first name field with 'rachit' on #firstName
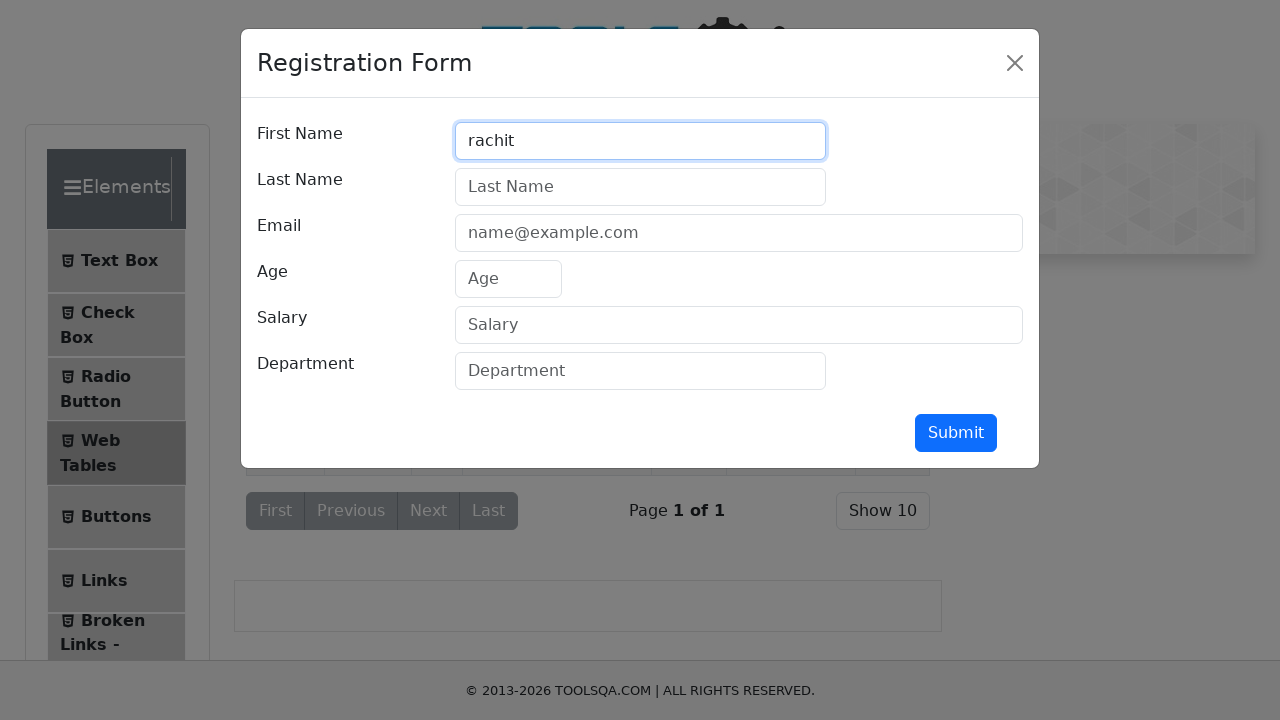

Filled last name field with 'kumar' on #lastName
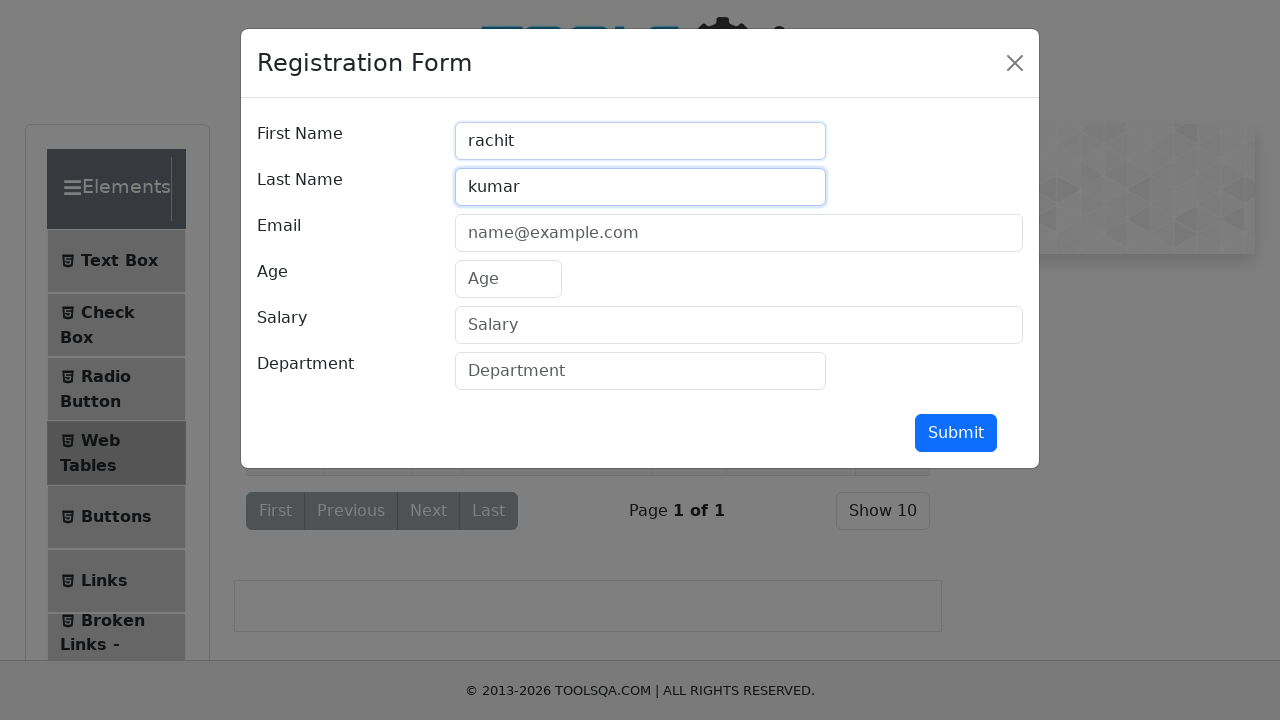

Filled email field with 'ygyg@gmail.com' on #userEmail
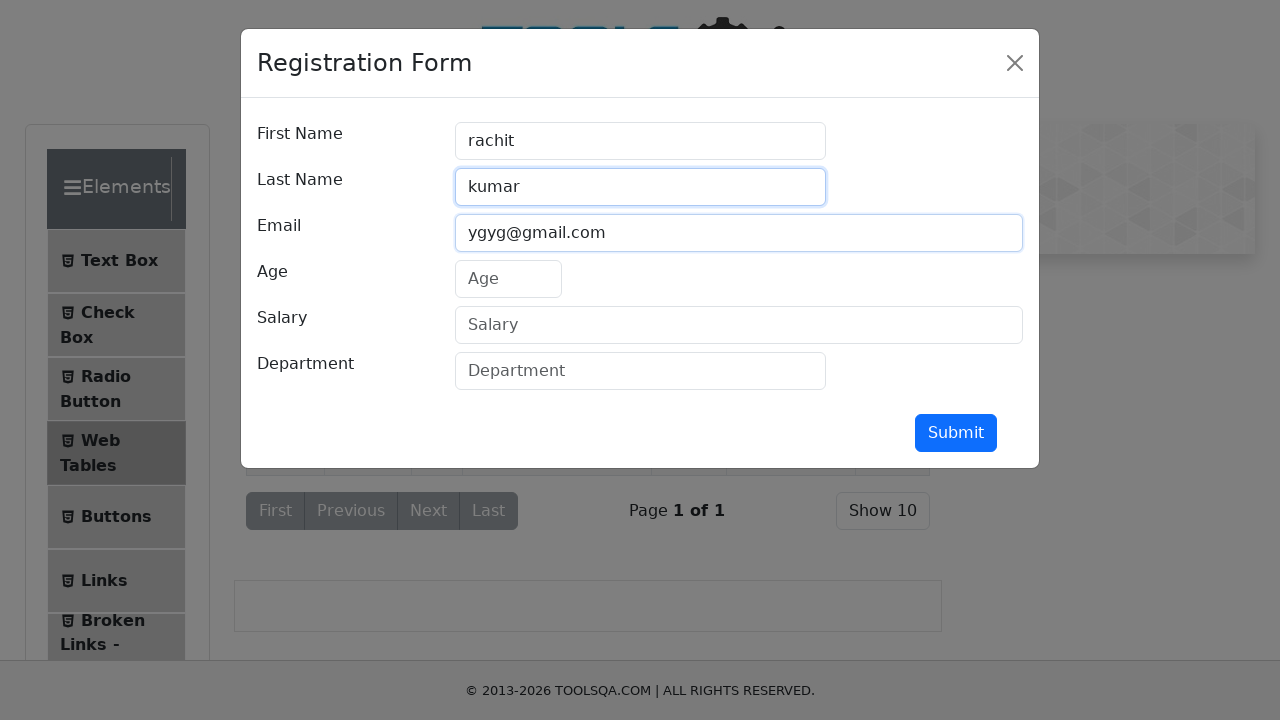

Filled age field with '20' on #age
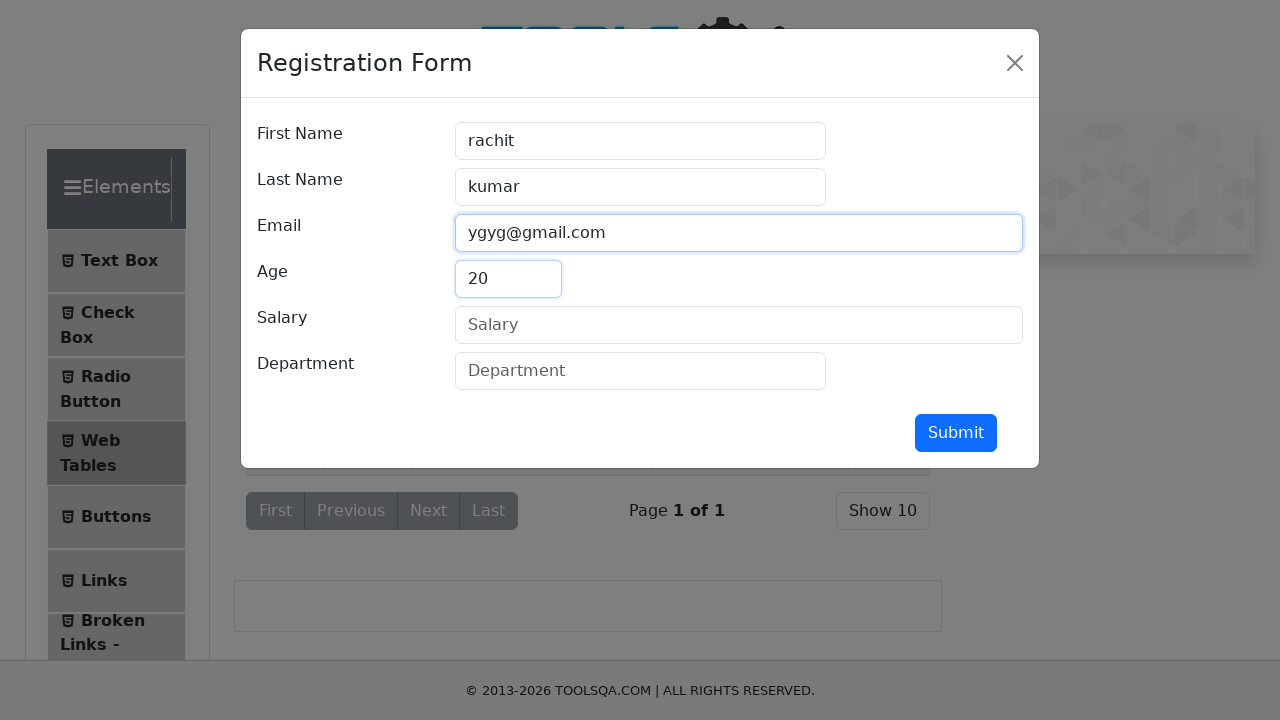

Filled salary field with '2000000011' on #salary
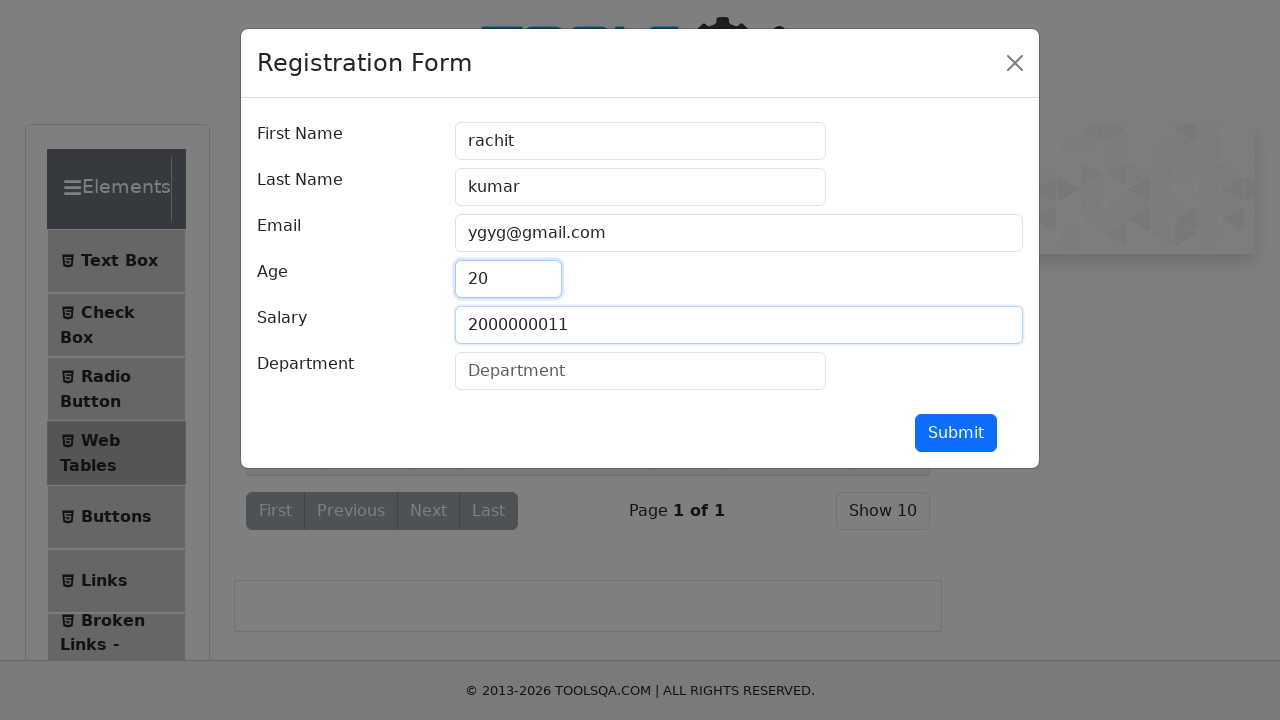

Filled department field with 'IT' on #department
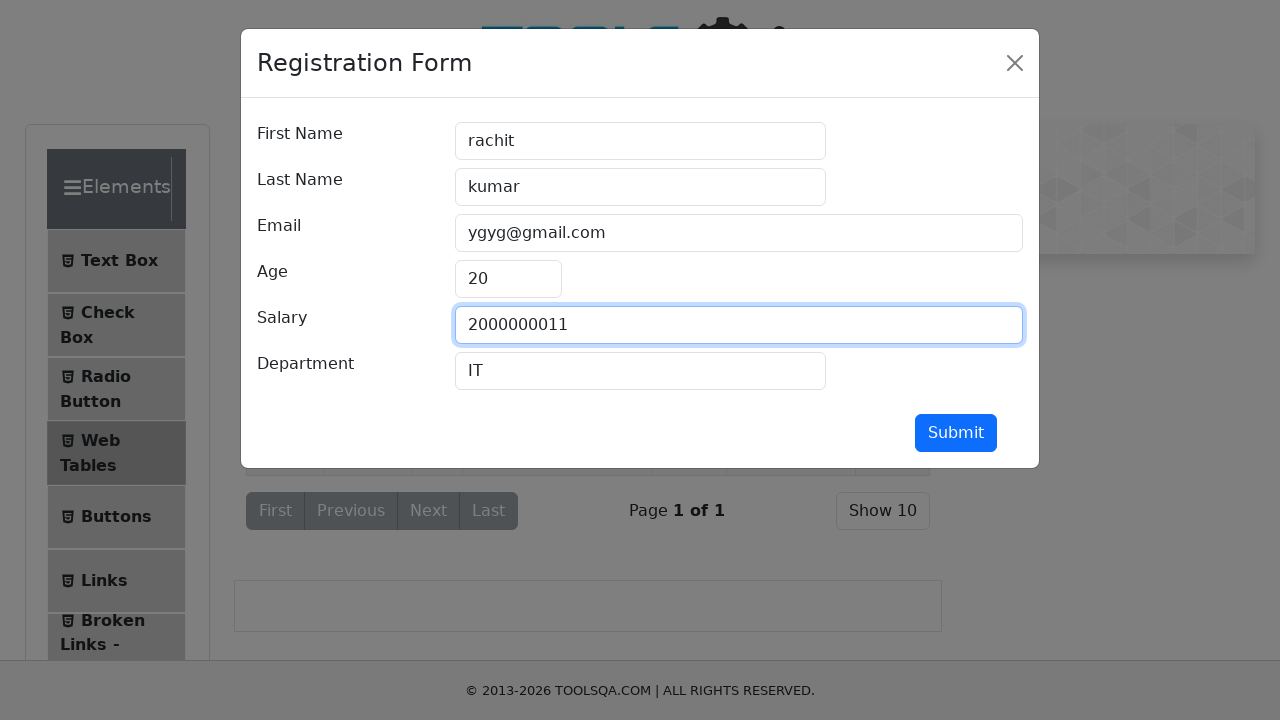

Clicked submit button to add new record at (956, 433) on #submit
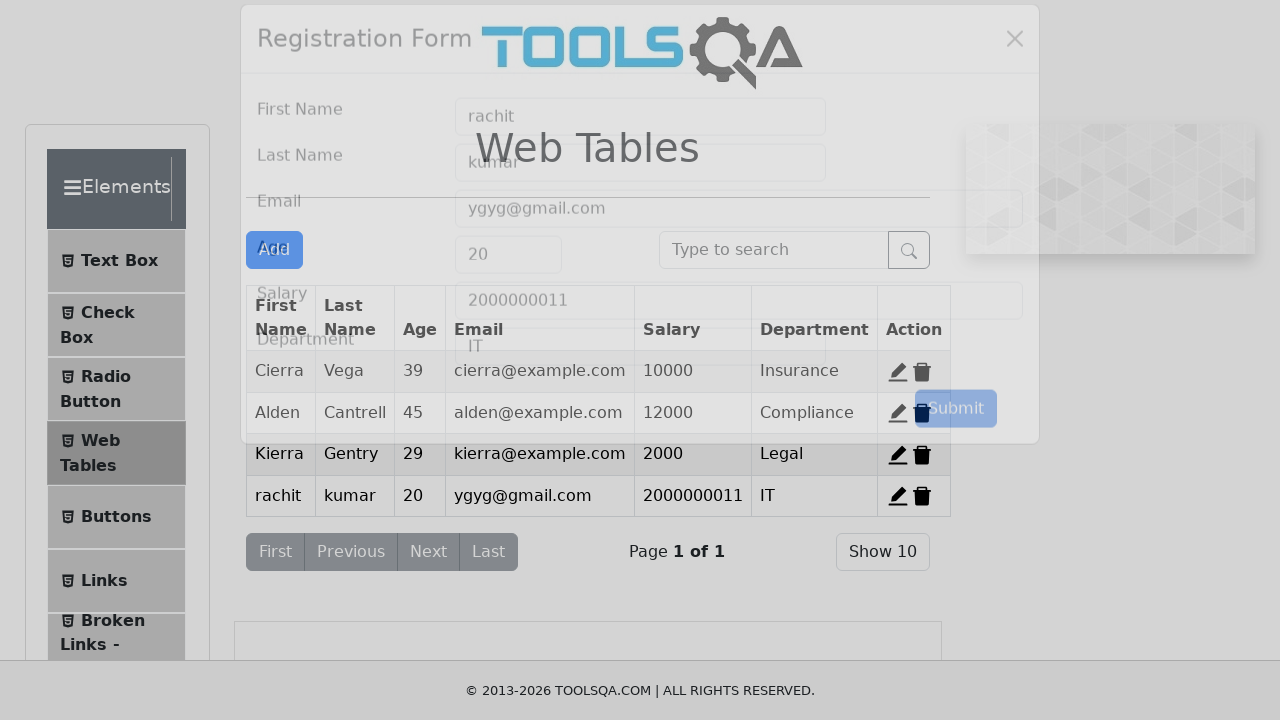

Clicked delete button to remove record 4 at (922, 496) on #delete-record-4
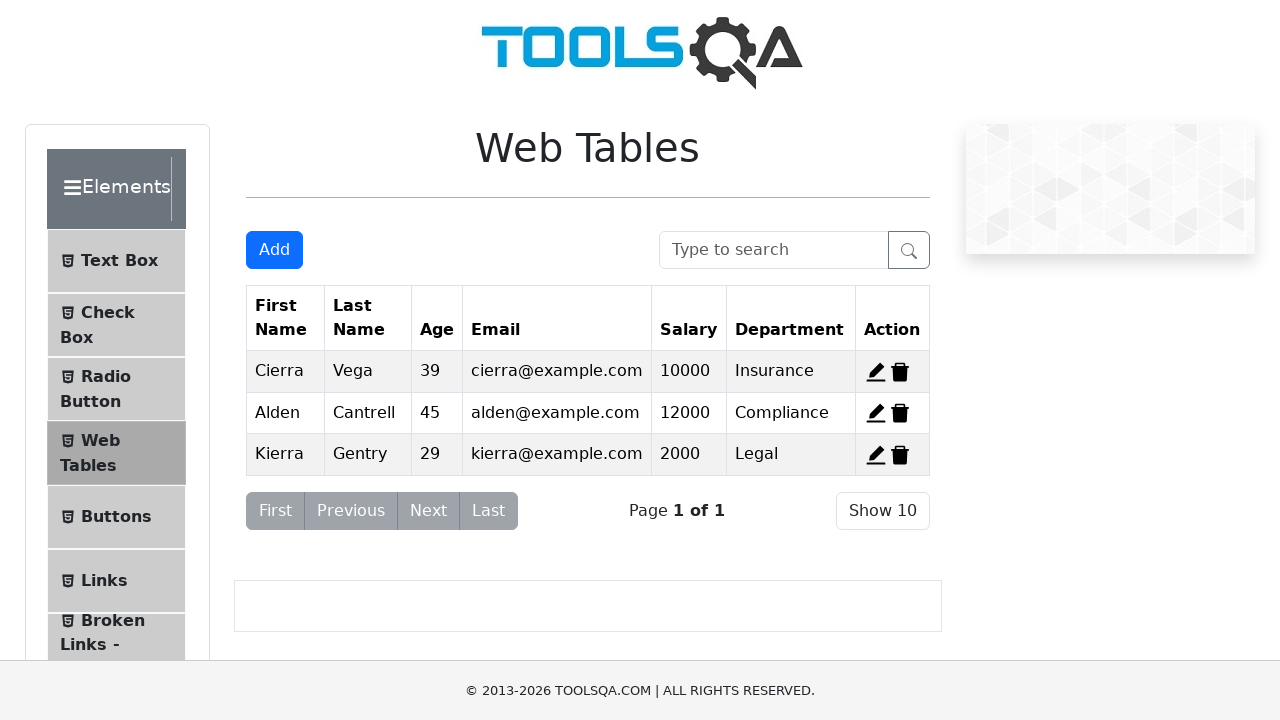

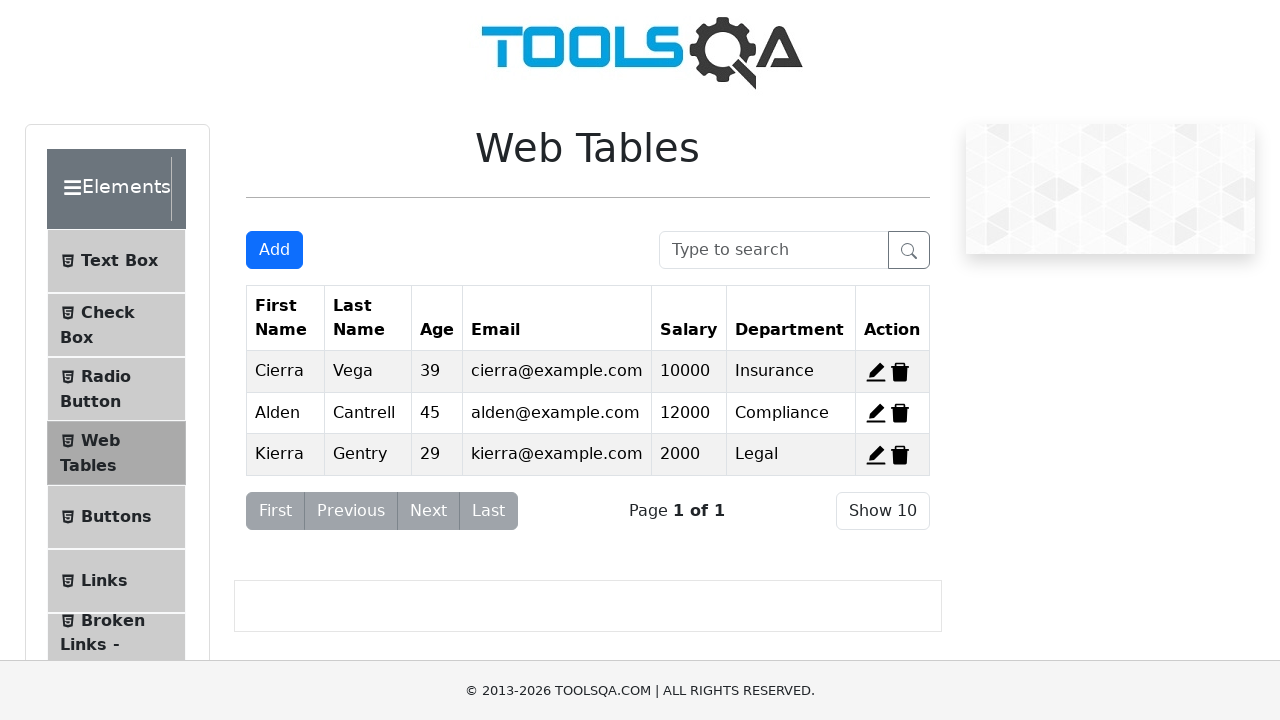